Tests removing the 'upgrade-insecure-requests' HTTP header from requests using Playwright's route interception, then verifies the header is absent in the response from httpbin.org

Starting URL: https://httpbin.org/headers

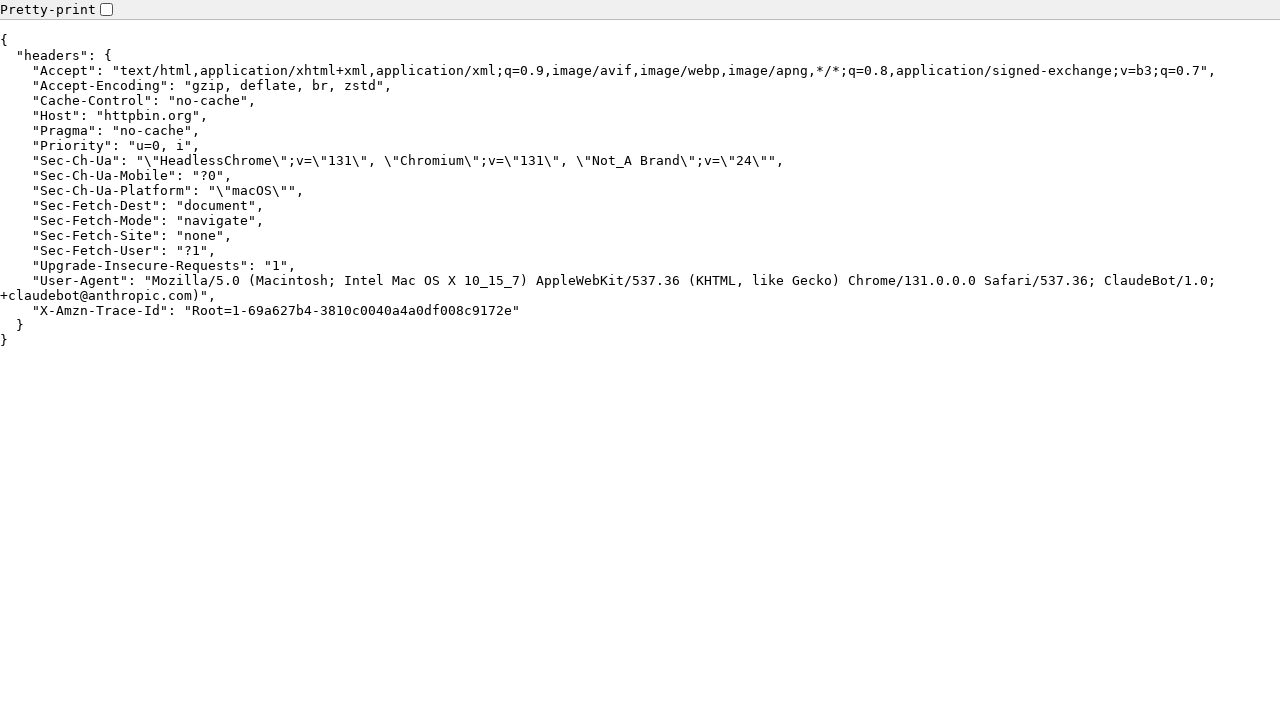

Set up route handler to intercept and remove 'upgrade-insecure-requests' header from httpbin.org requests
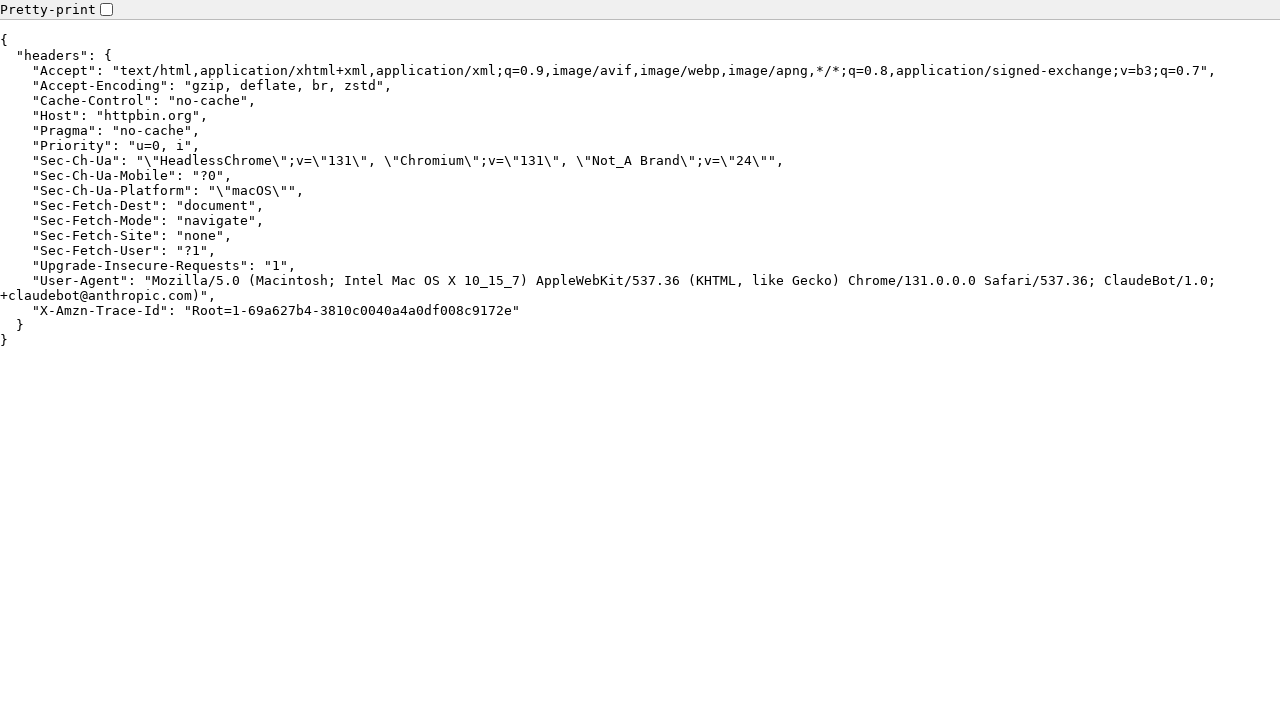

Navigated to https://httpbin.org/headers
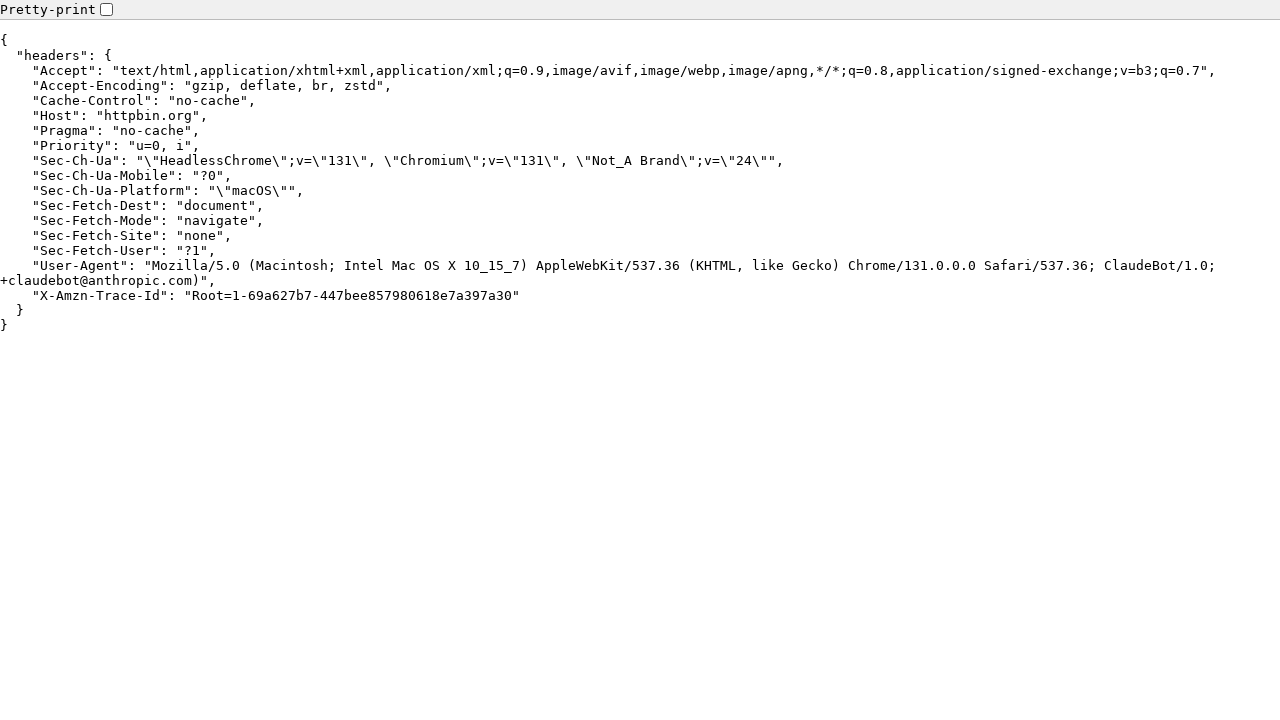

Retrieved body text from httpbin.org response
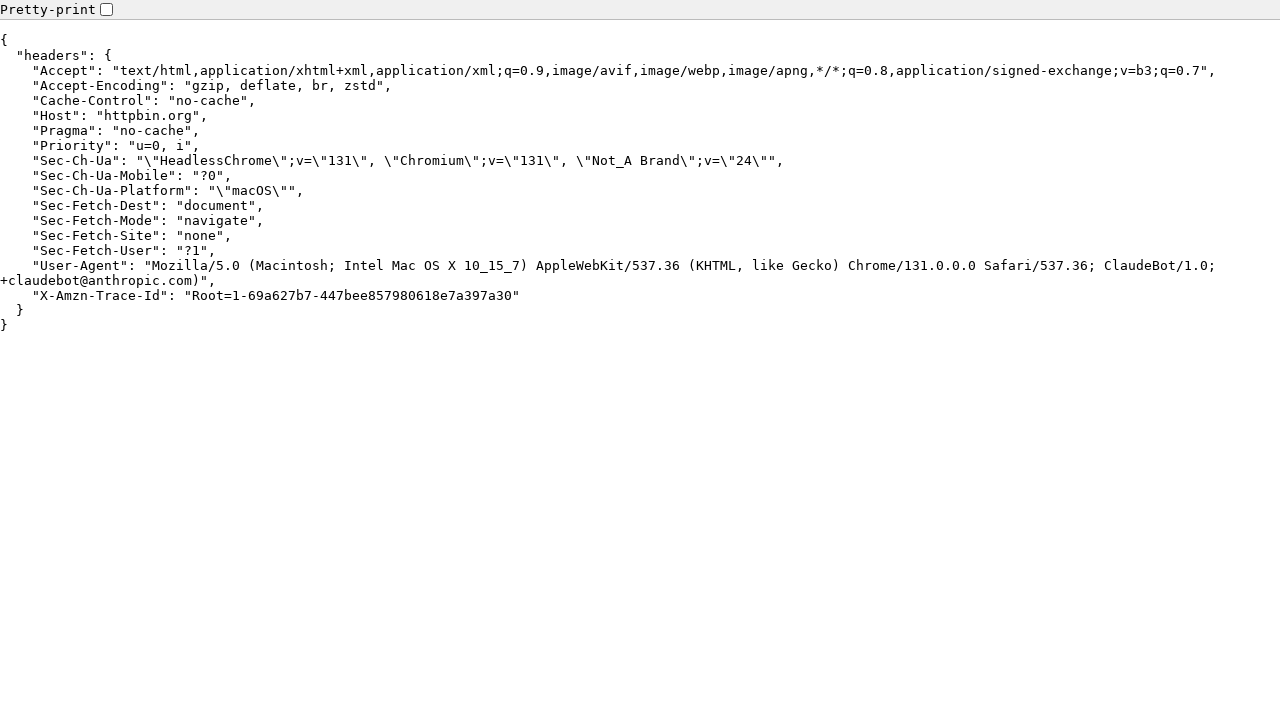

Verified 'Upgrade-Insecure-Requests' header is absent from response
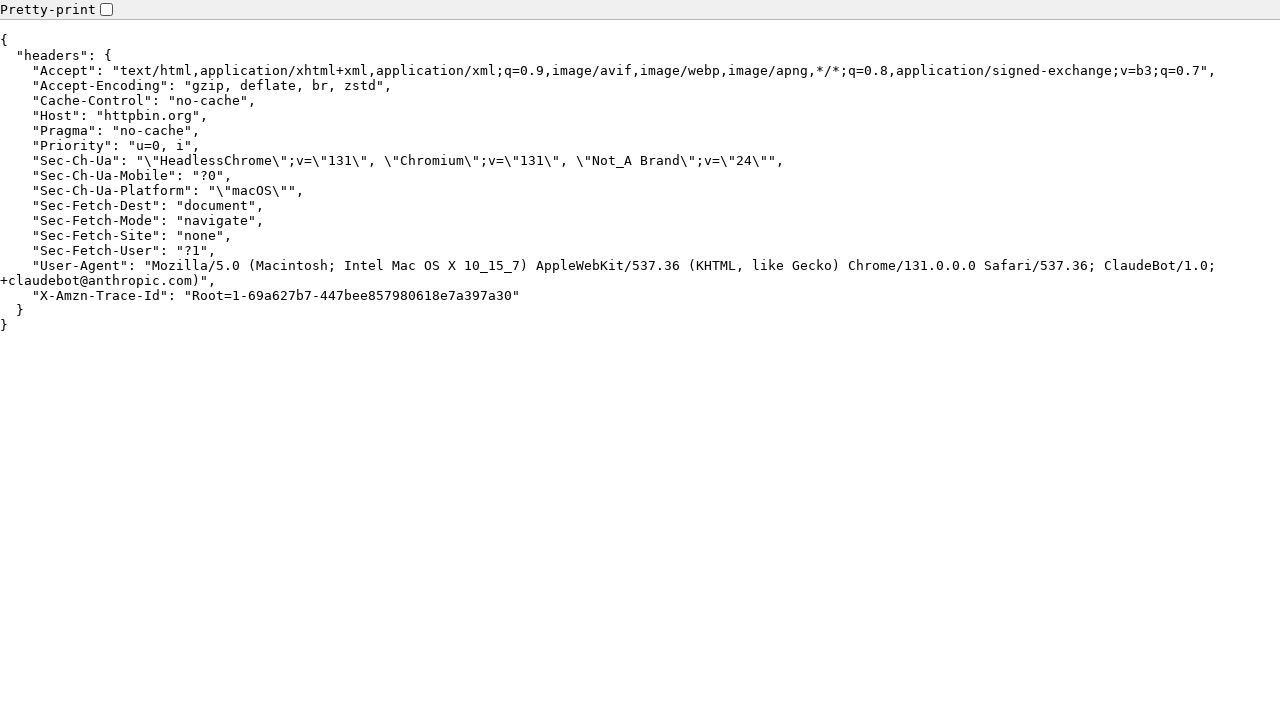

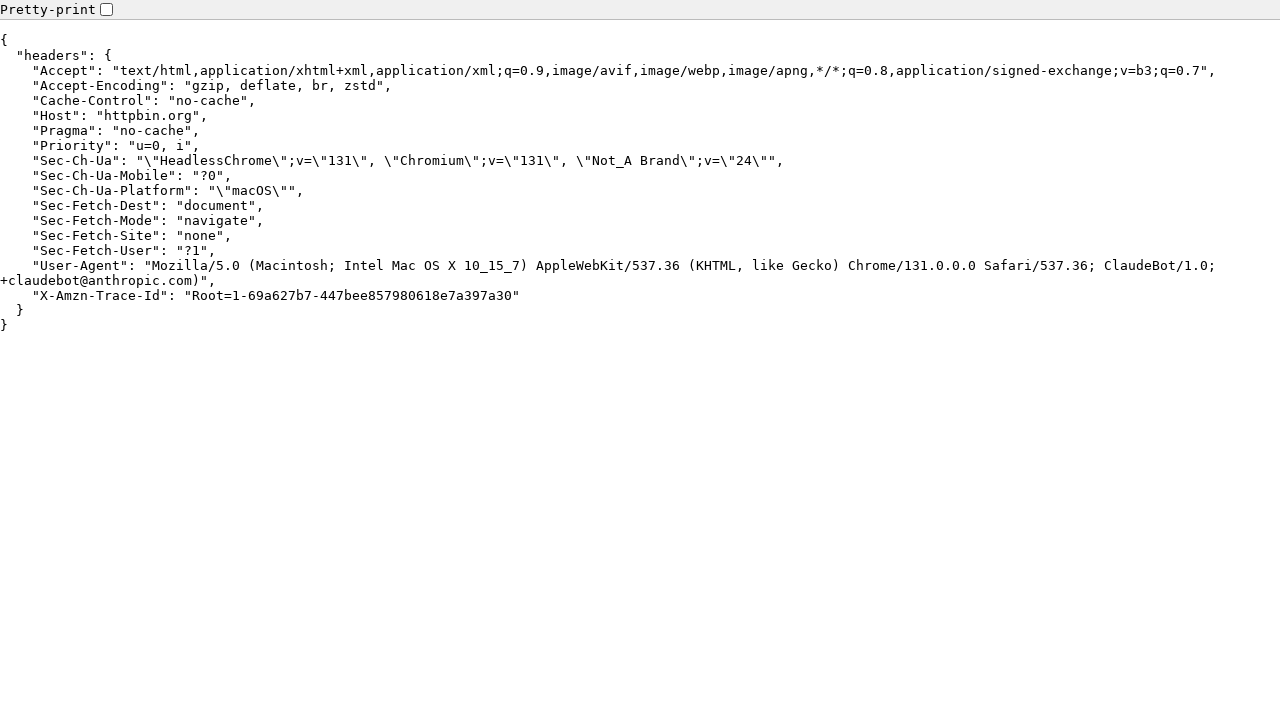